Navigates to TechTarget's software testing definition page and maximizes the browser window

Starting URL: https://www.techtarget.com/whatis/definition/software-testing

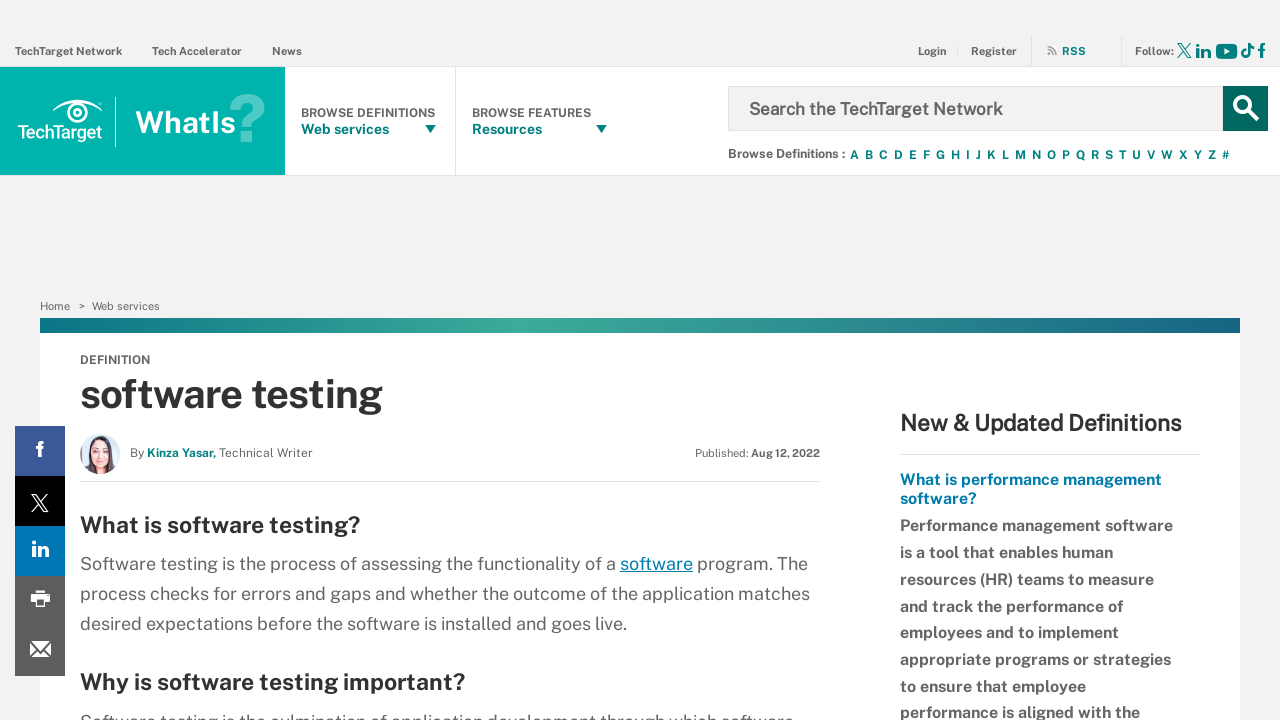

Navigated to TechTarget's software testing definition page
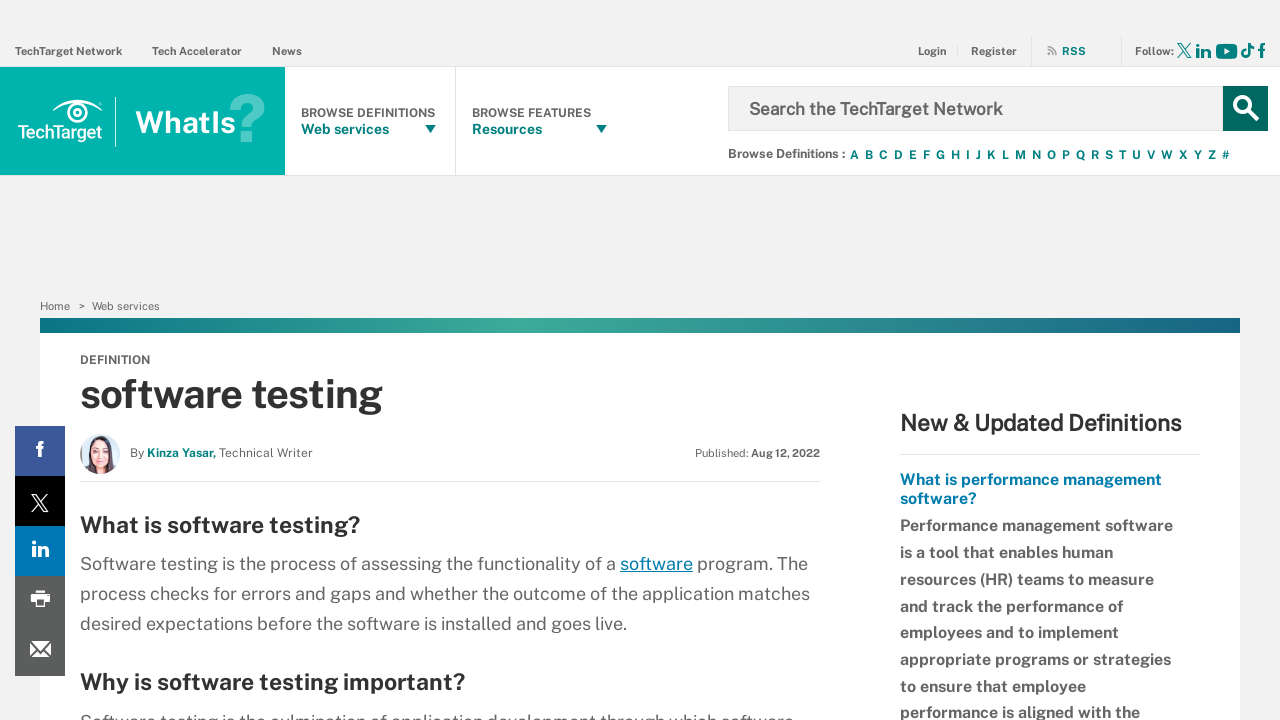

Maximized browser window to 1920x1080
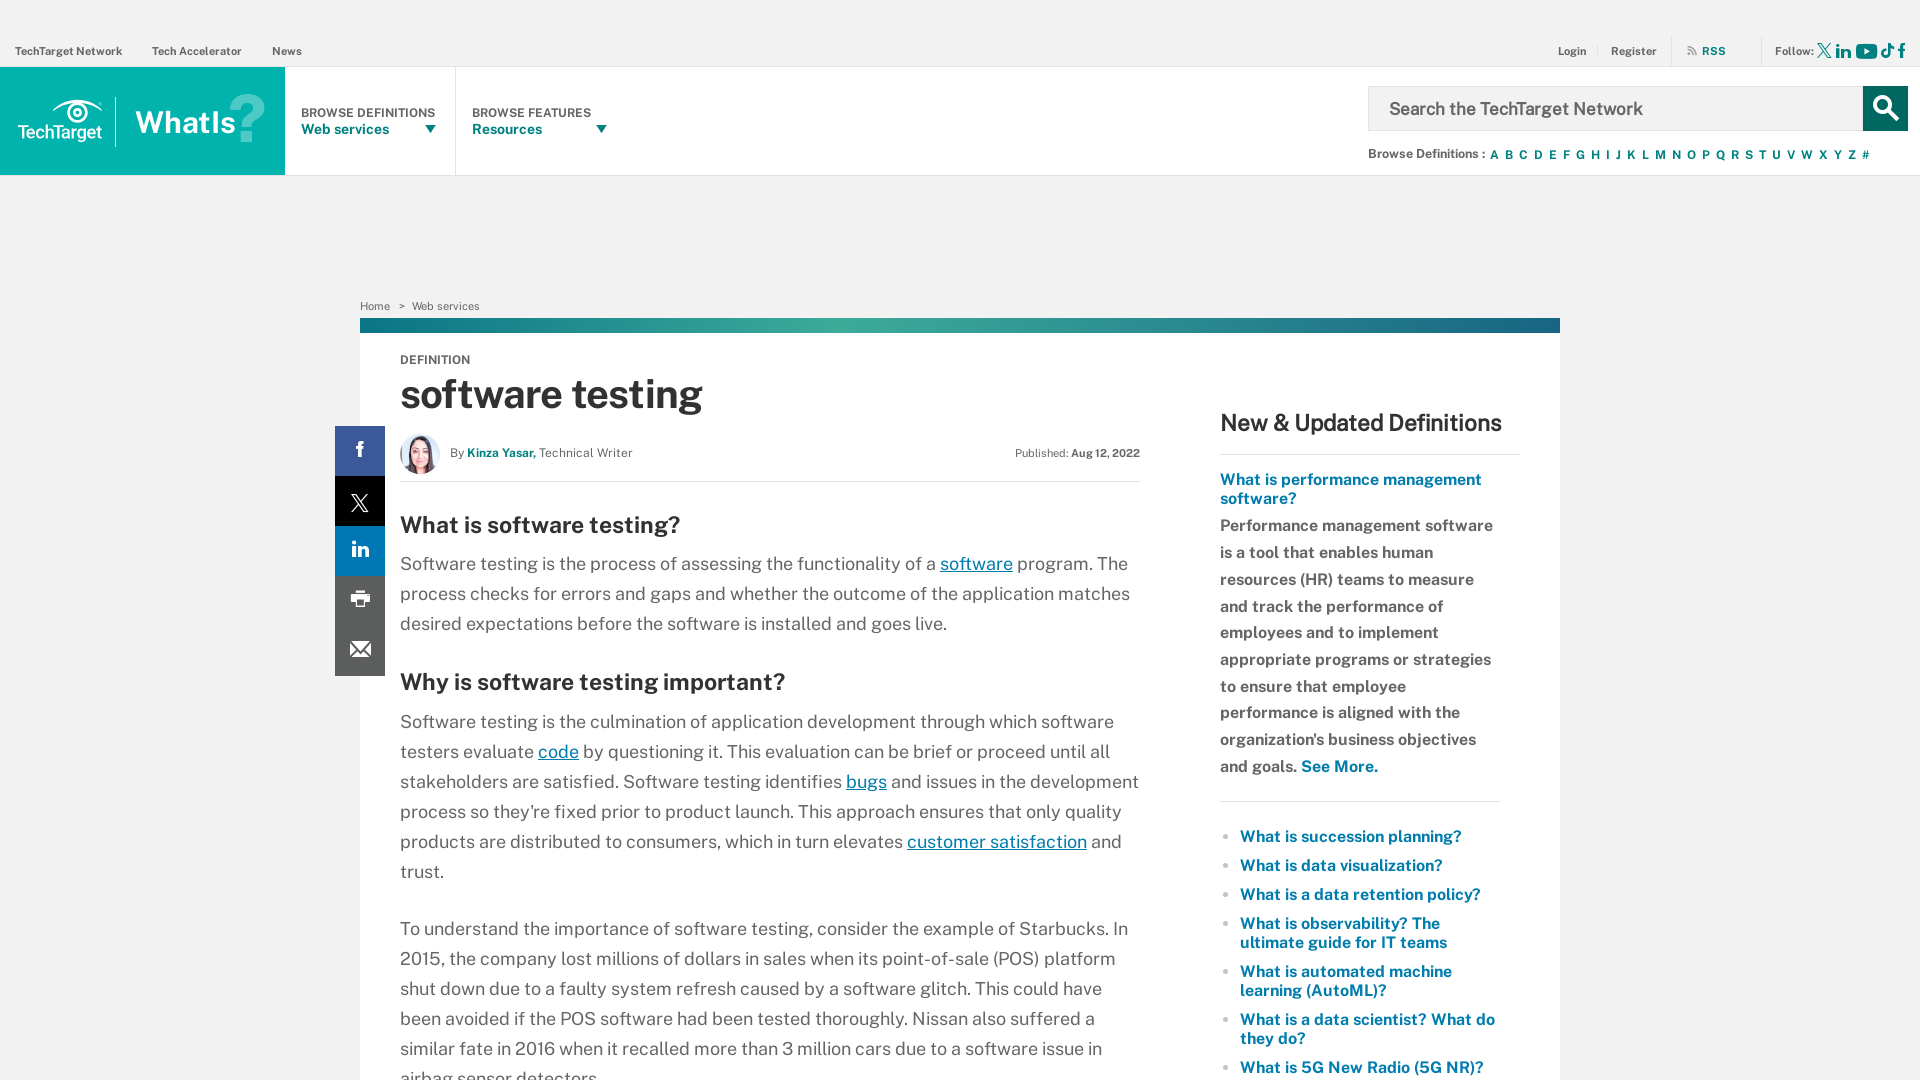

Page content loaded (domcontentloaded)
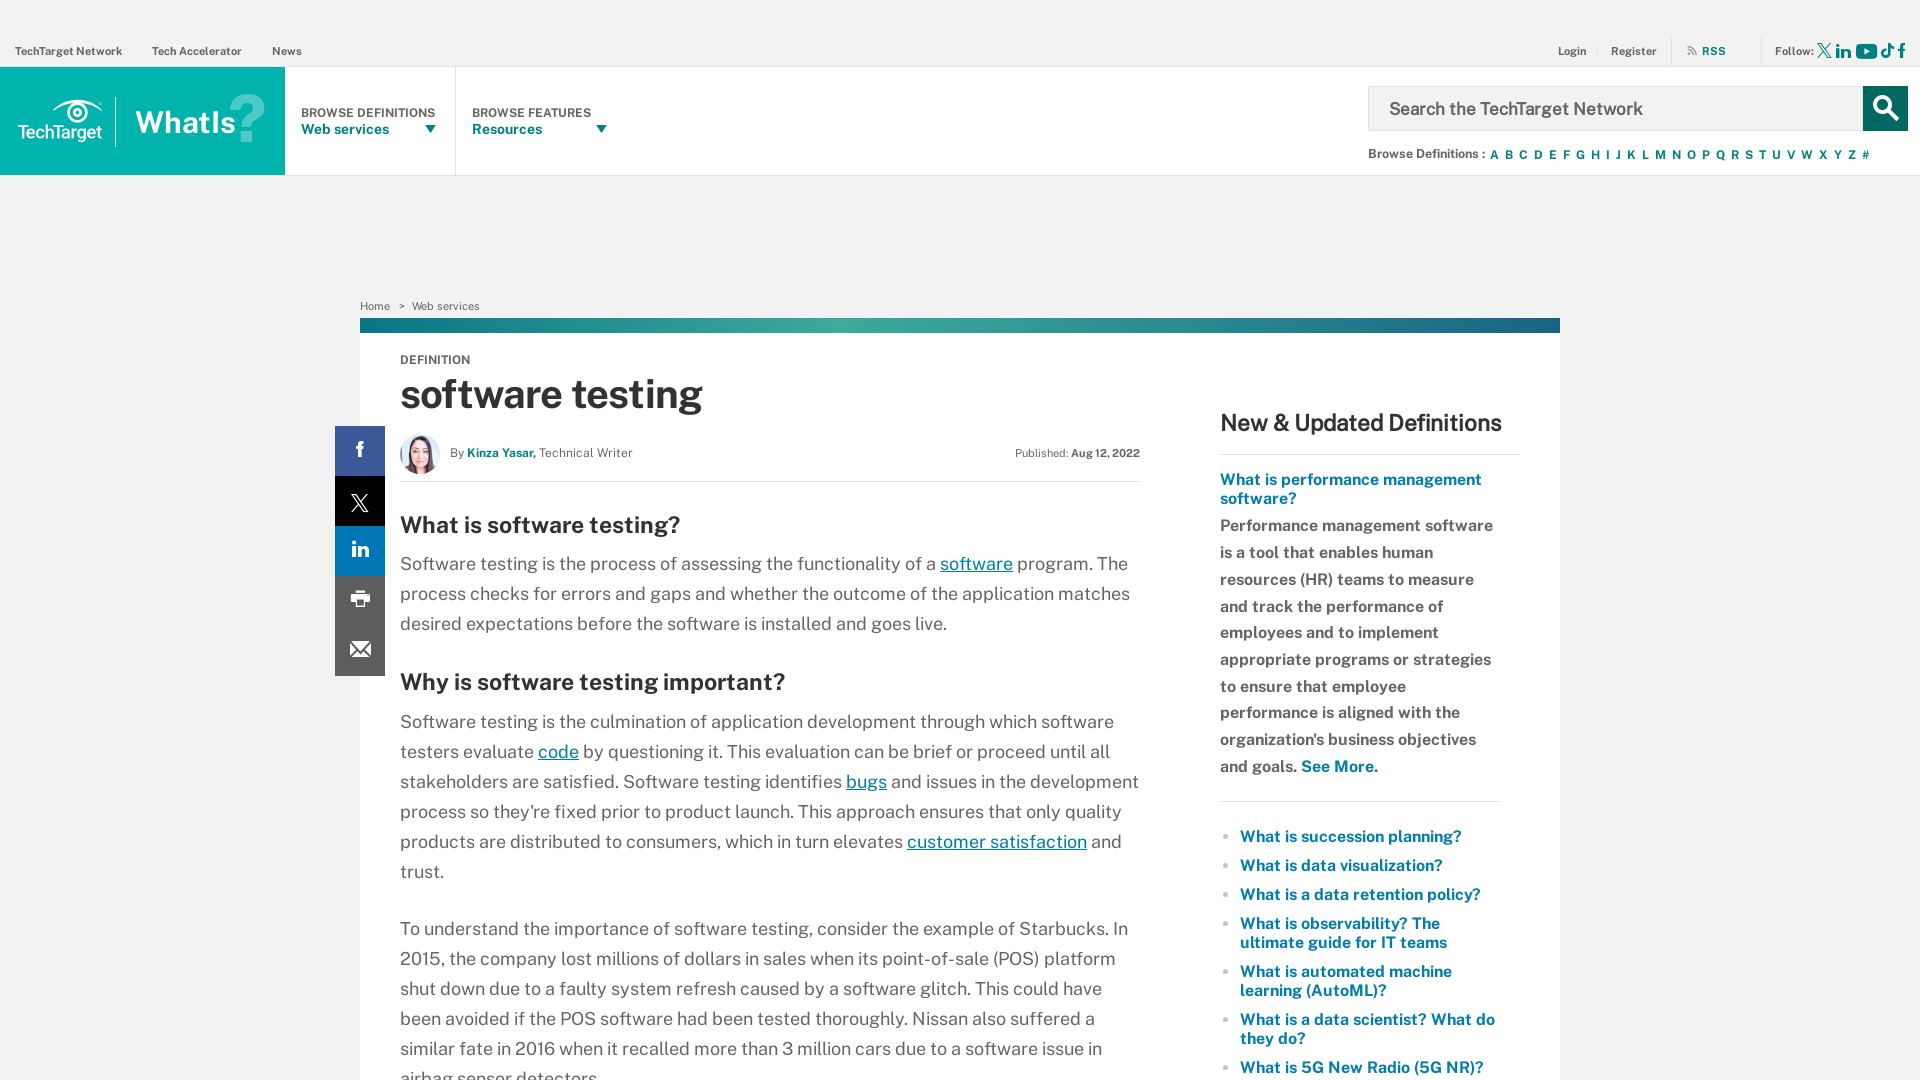

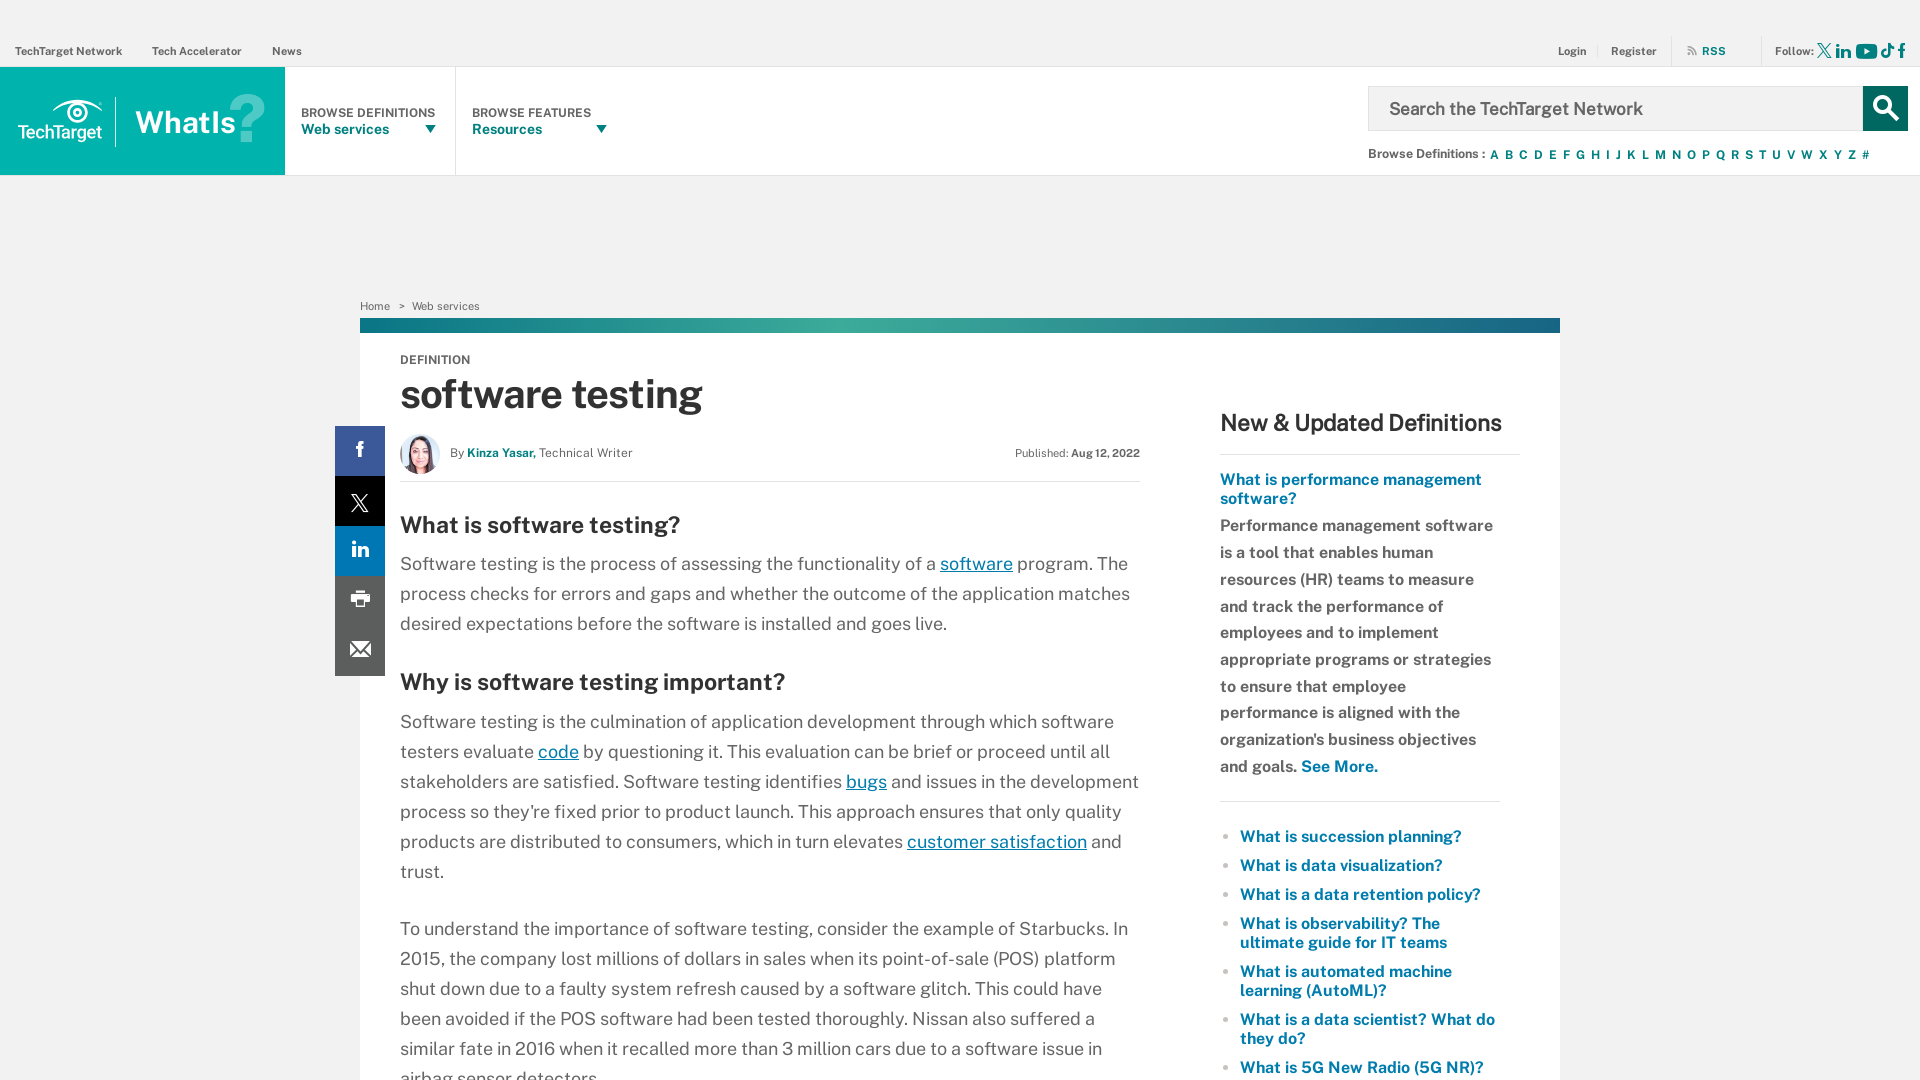